Tests browser window management functionality including opening new tabs, new windows, and message windows, then switching between them and closing them on the DemoQA practice site.

Starting URL: https://demoqa.com/

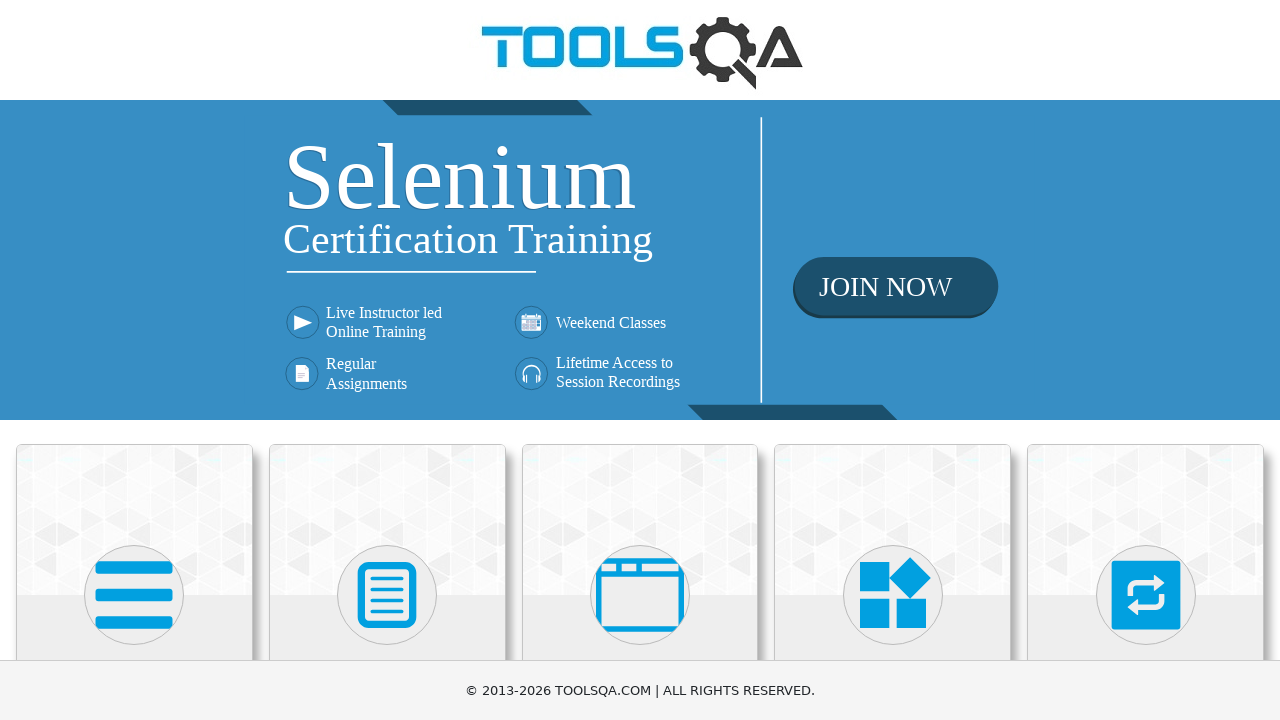

Set browser viewport to 1920x1080
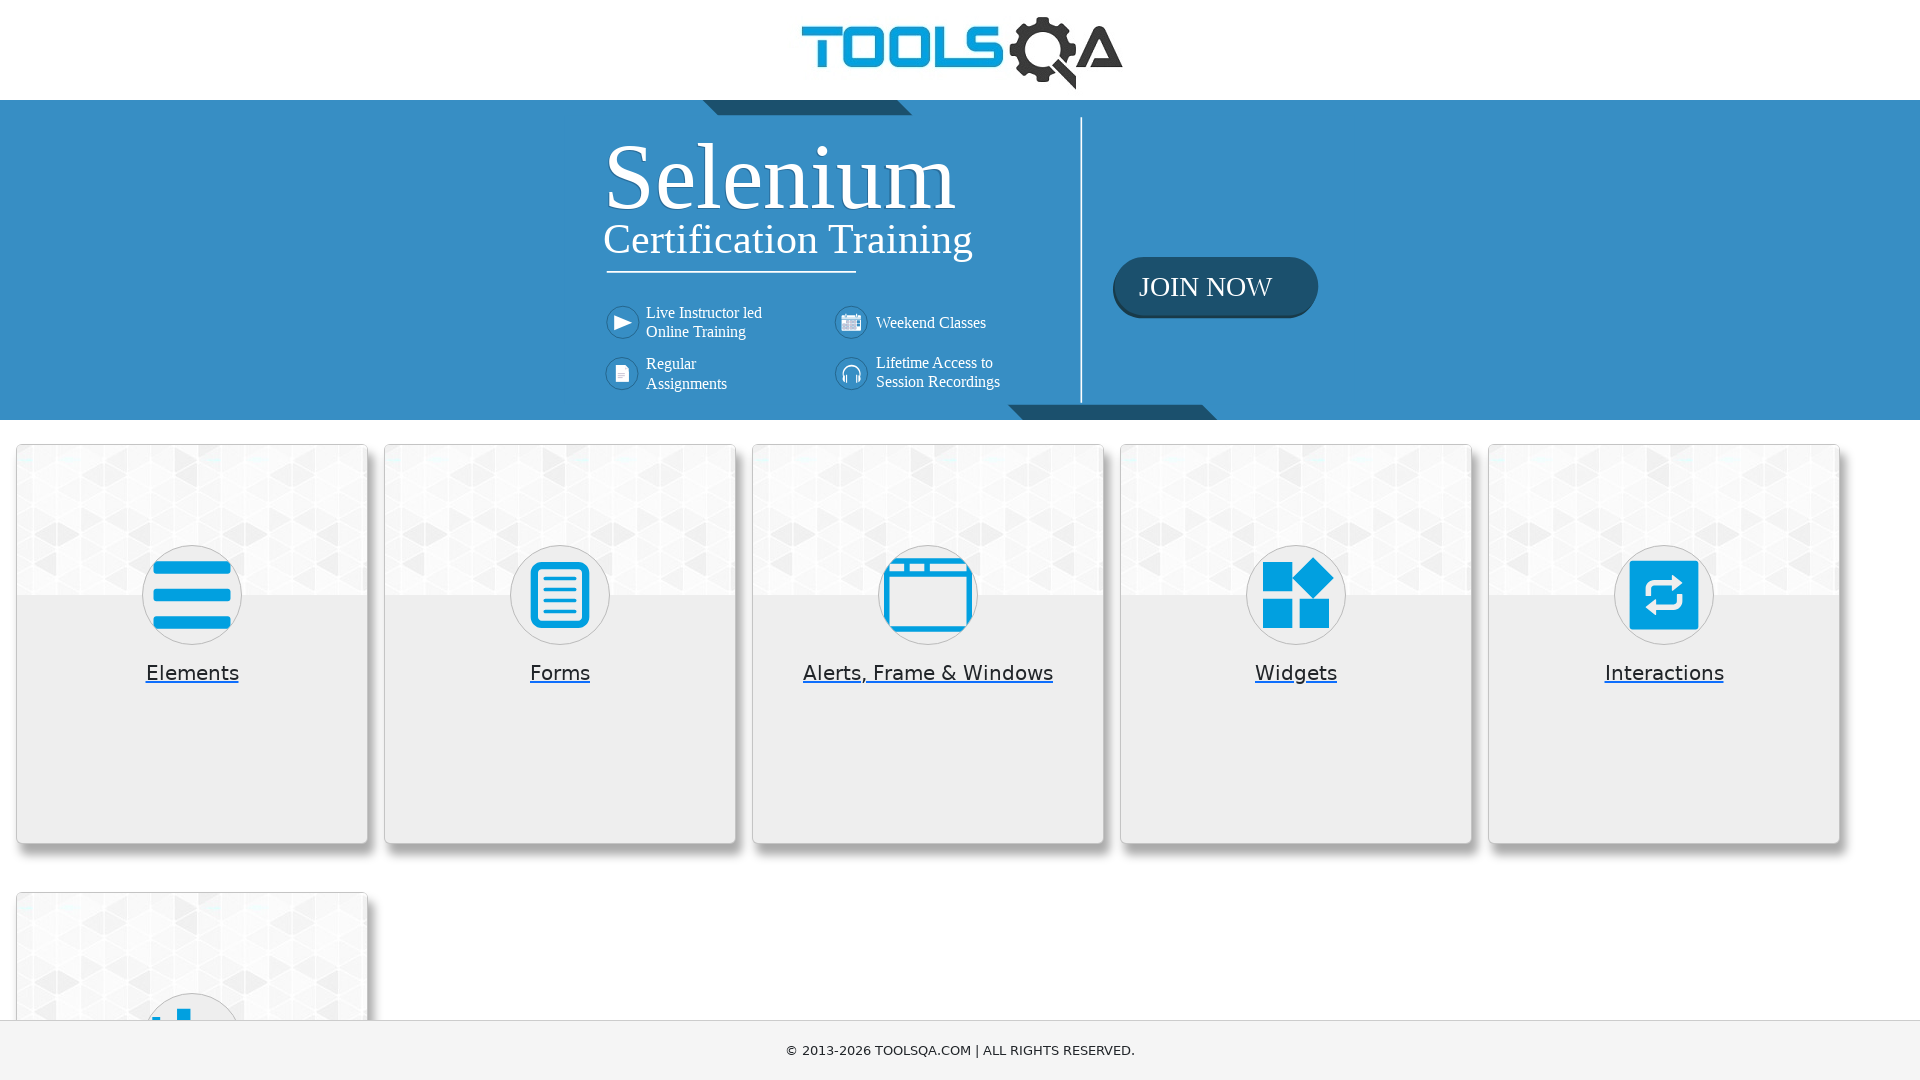

Clicked on 'Alerts, Frame & Windows' menu at (928, 673) on xpath=//h5[text() = 'Alerts, Frame & Windows']
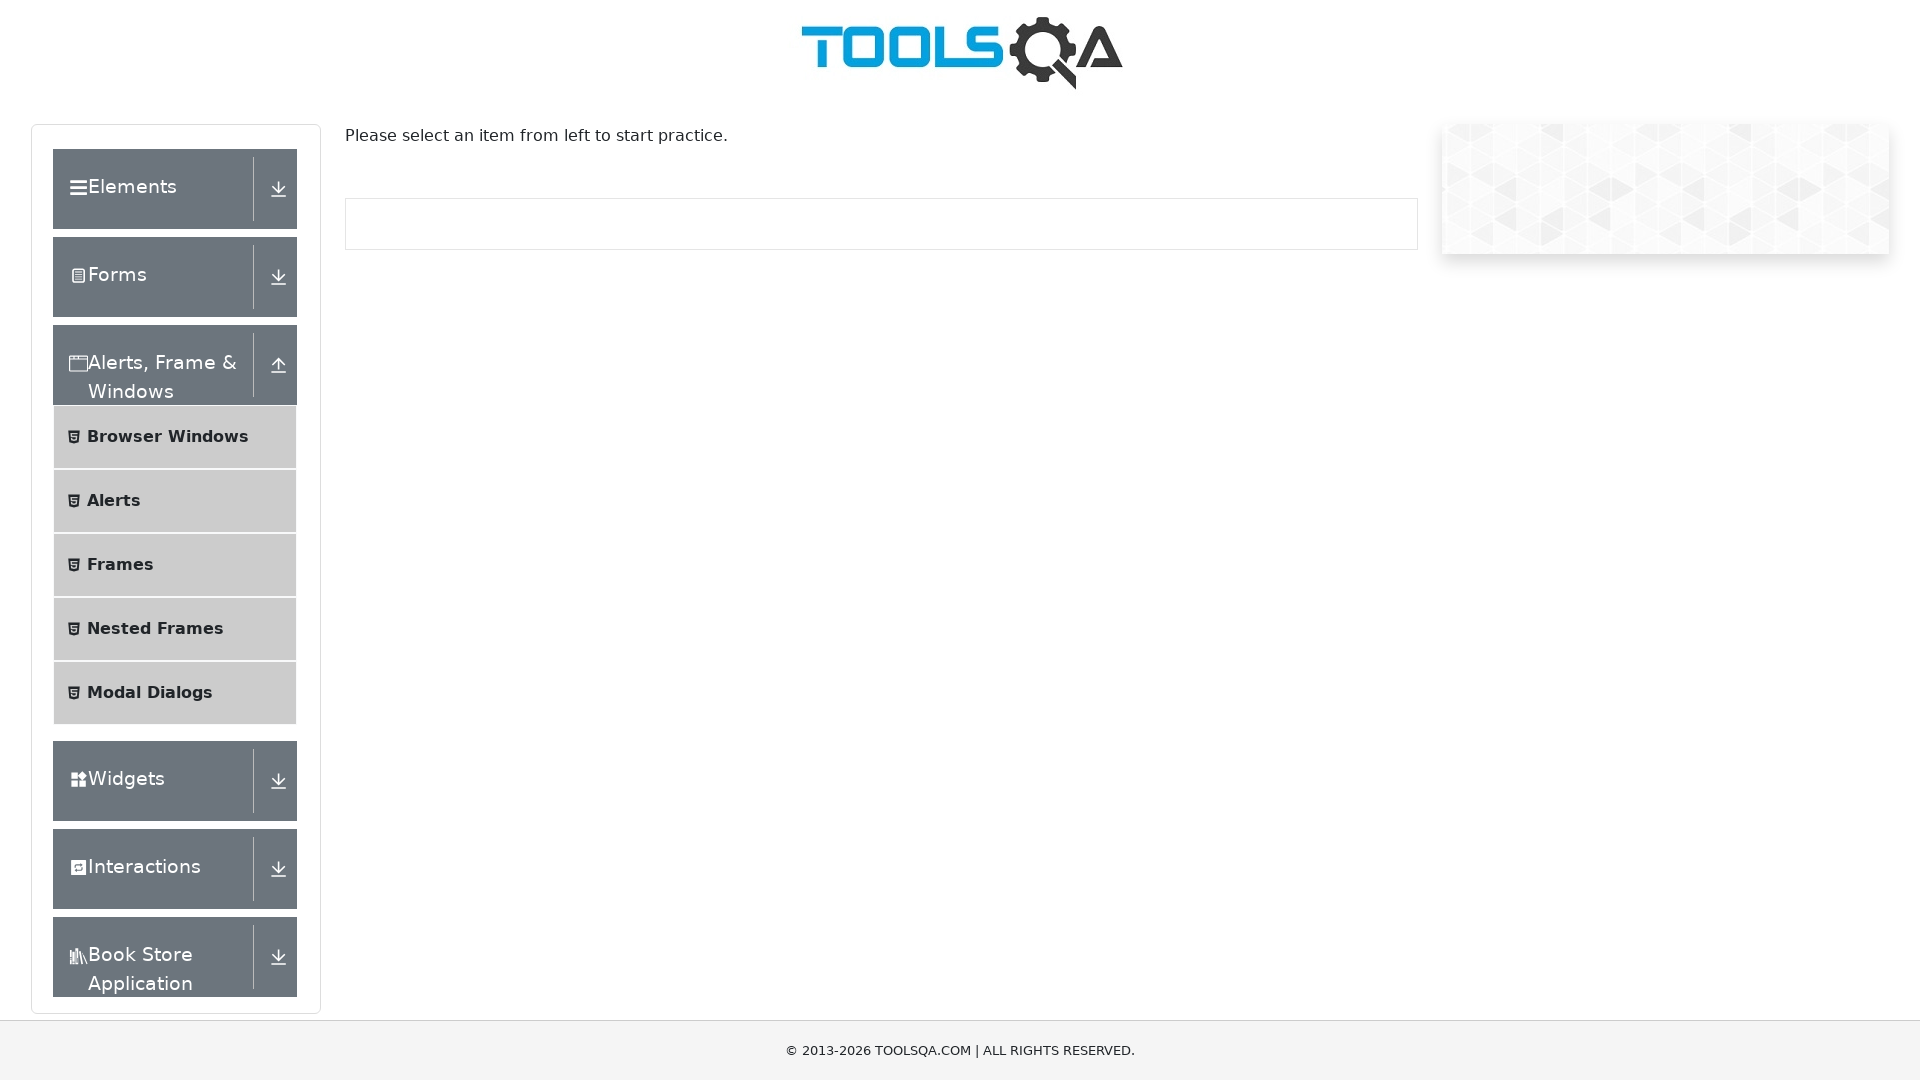

Clicked on 'Browser Windows' submenu at (168, 437) on xpath=//span[text() = 'Browser Windows']
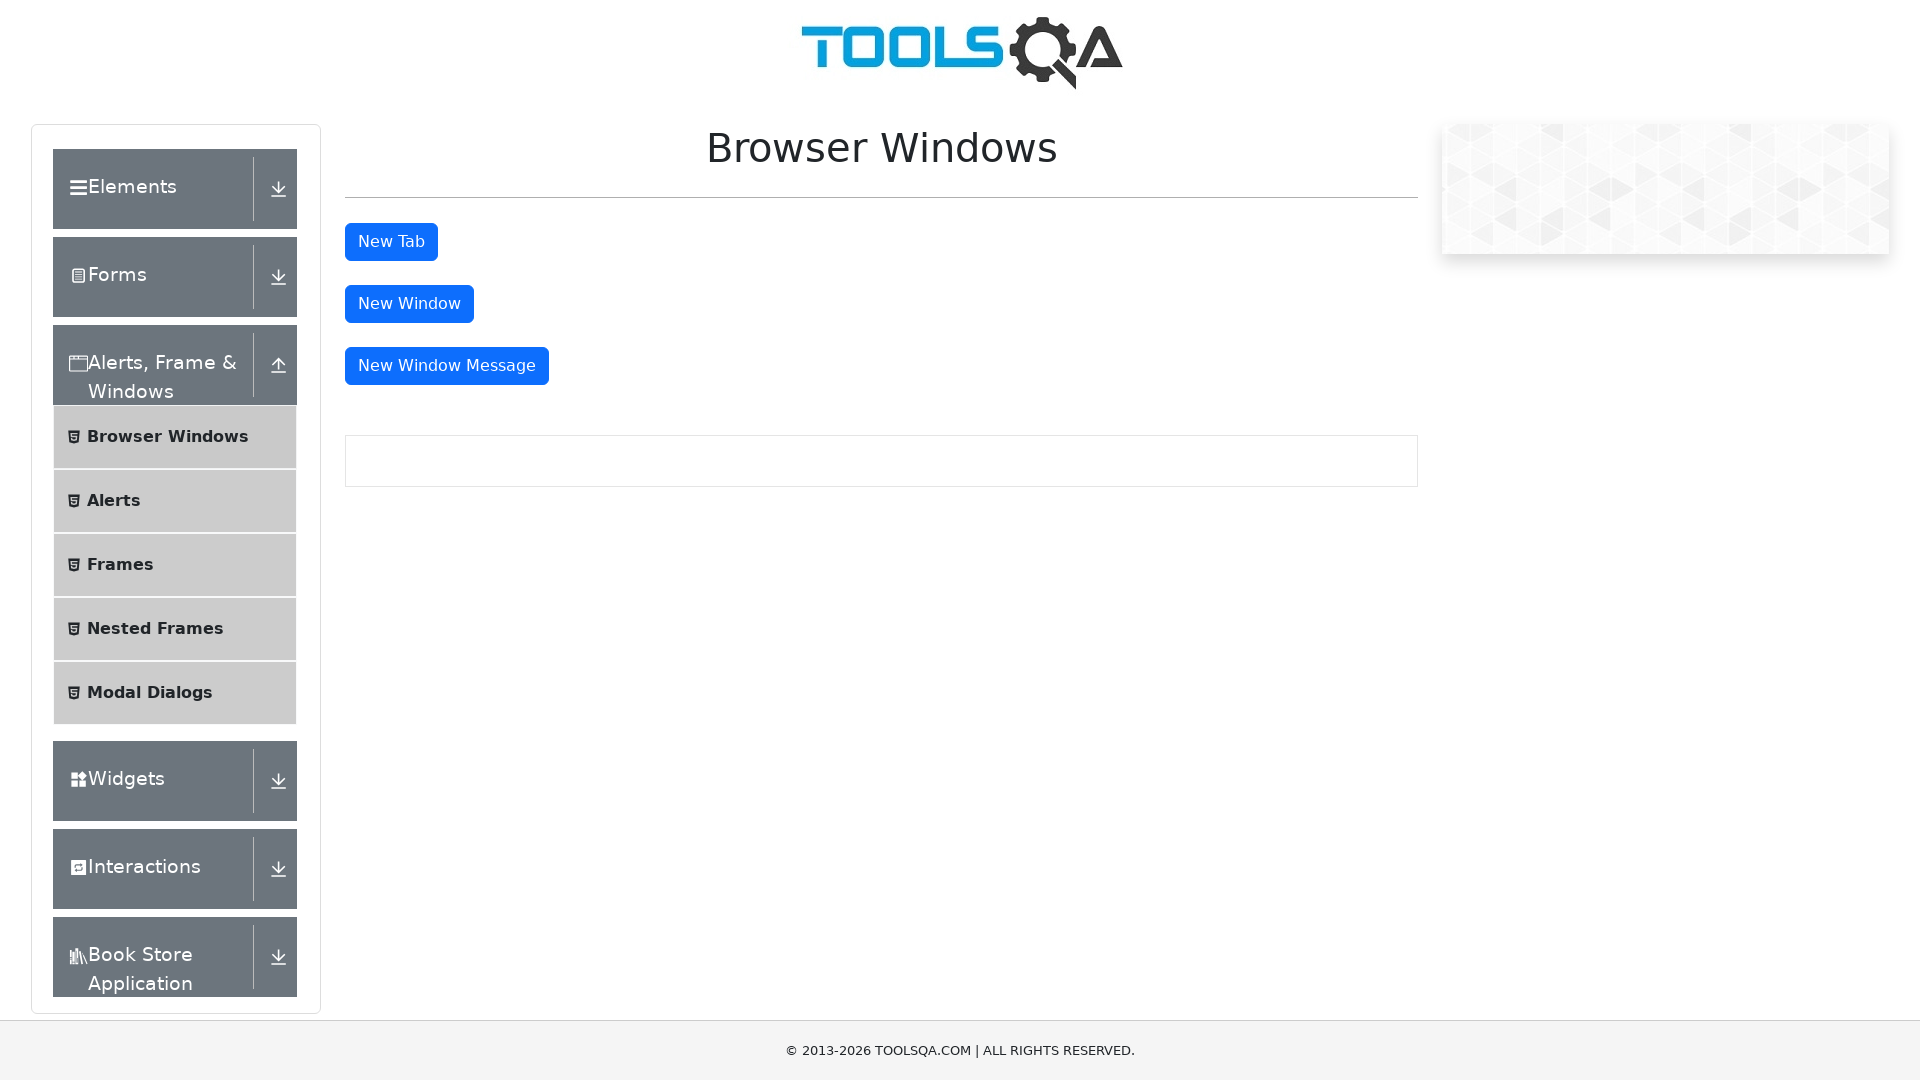

Clicked 'New Tab' button at (391, 242) on #tabButton
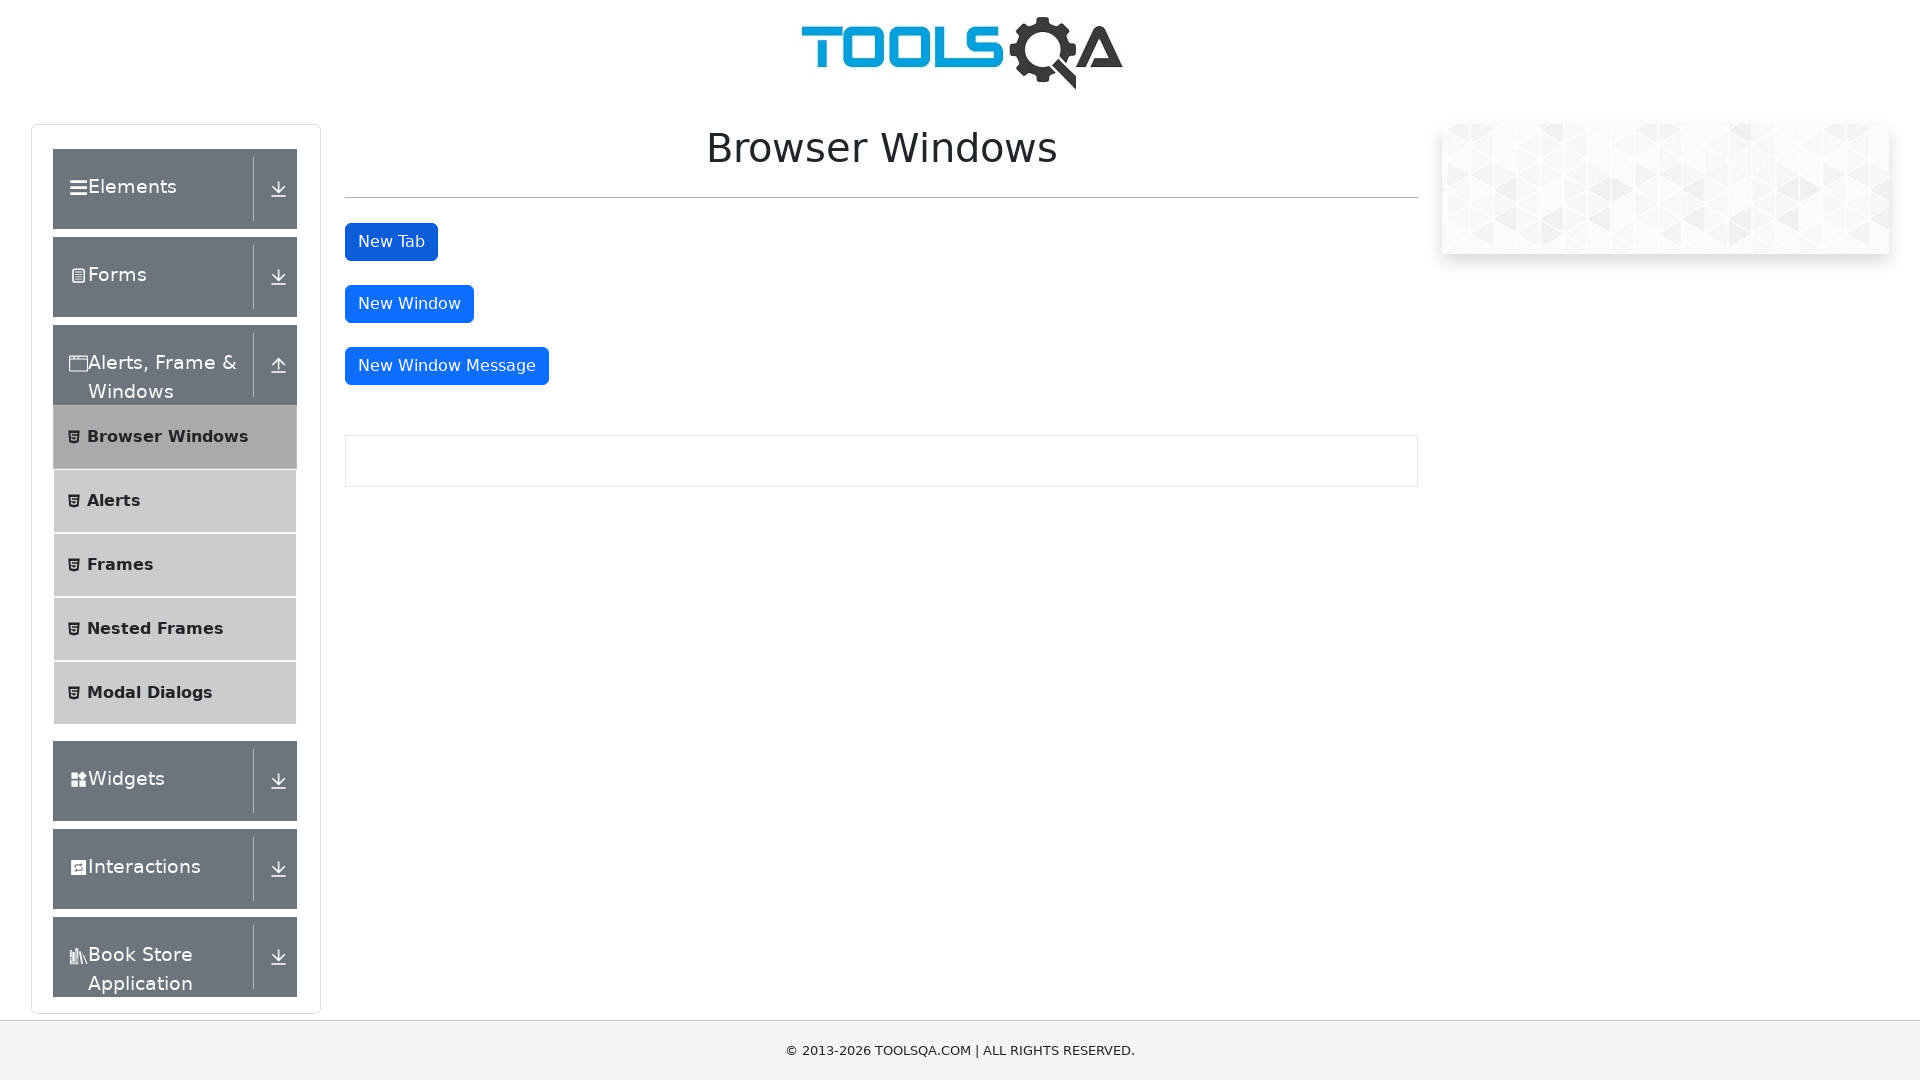

New tab opened and loaded
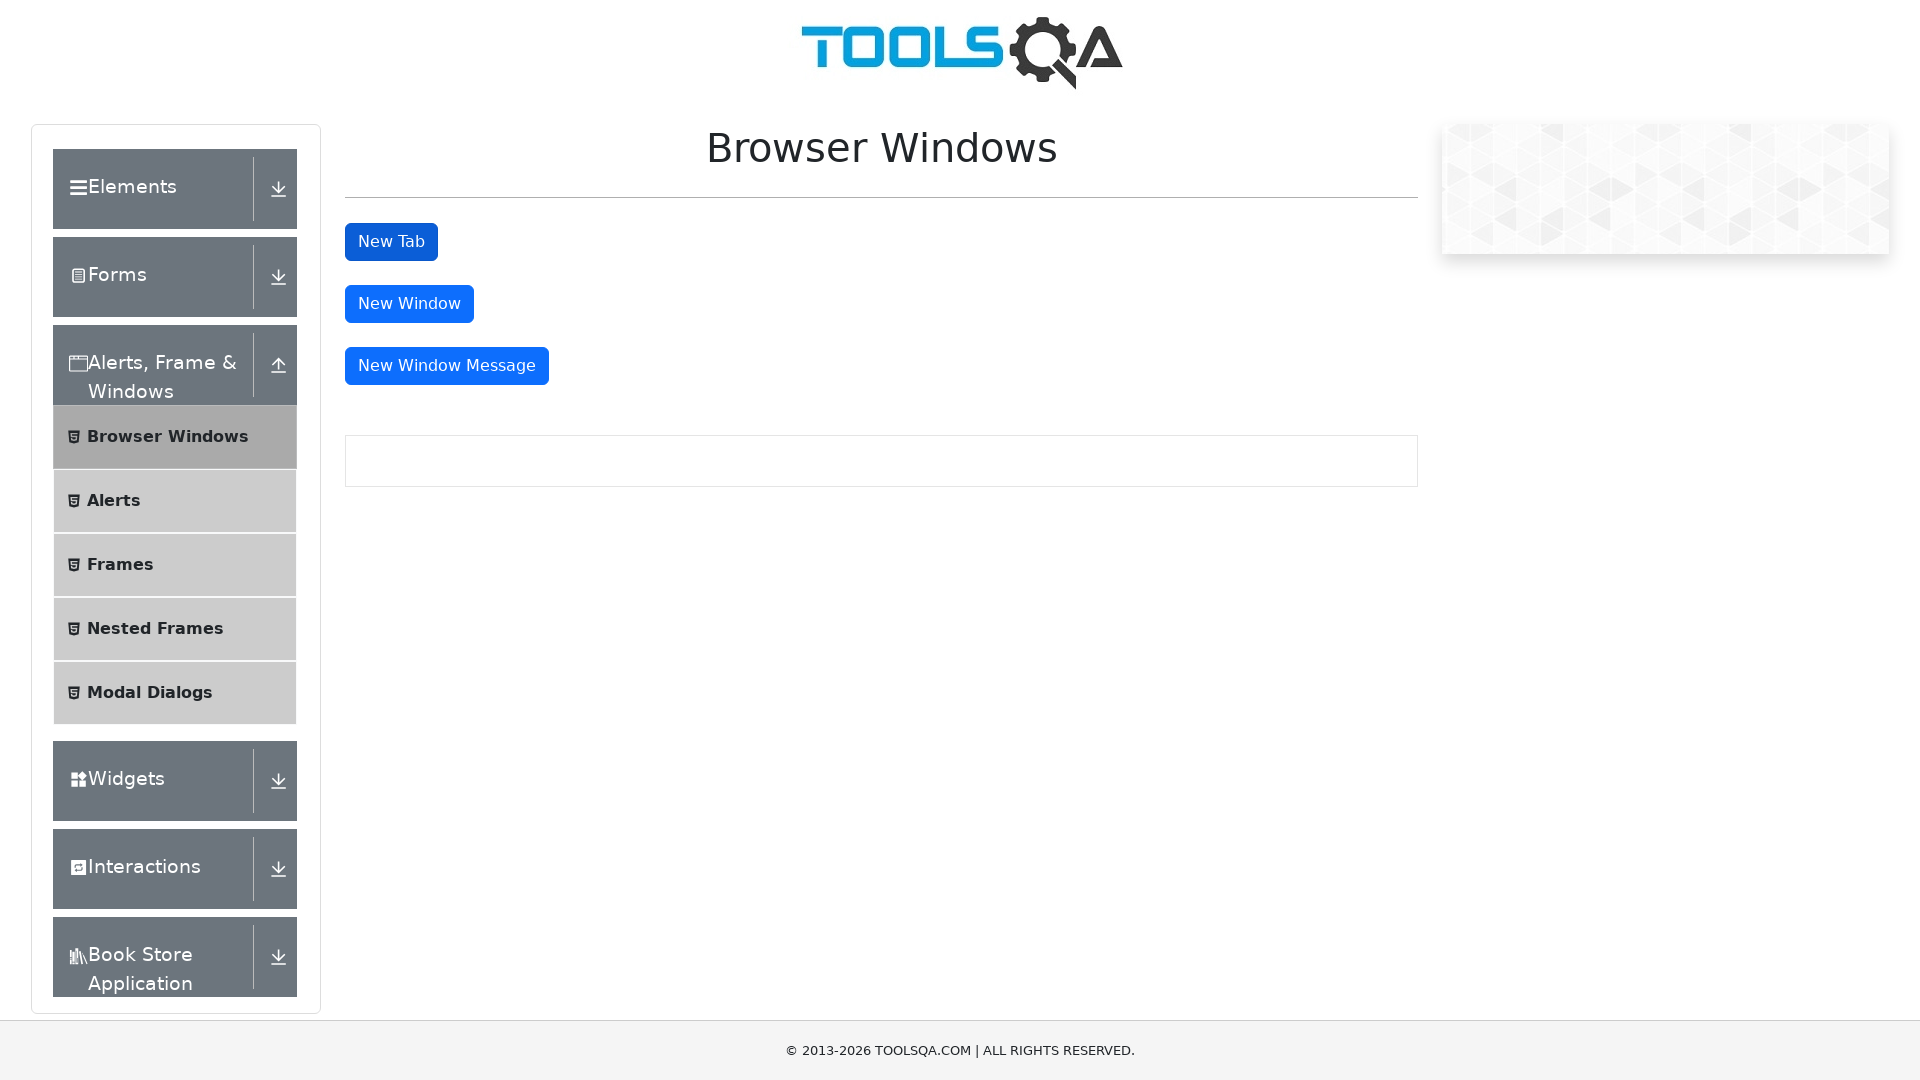

Closed the new tab
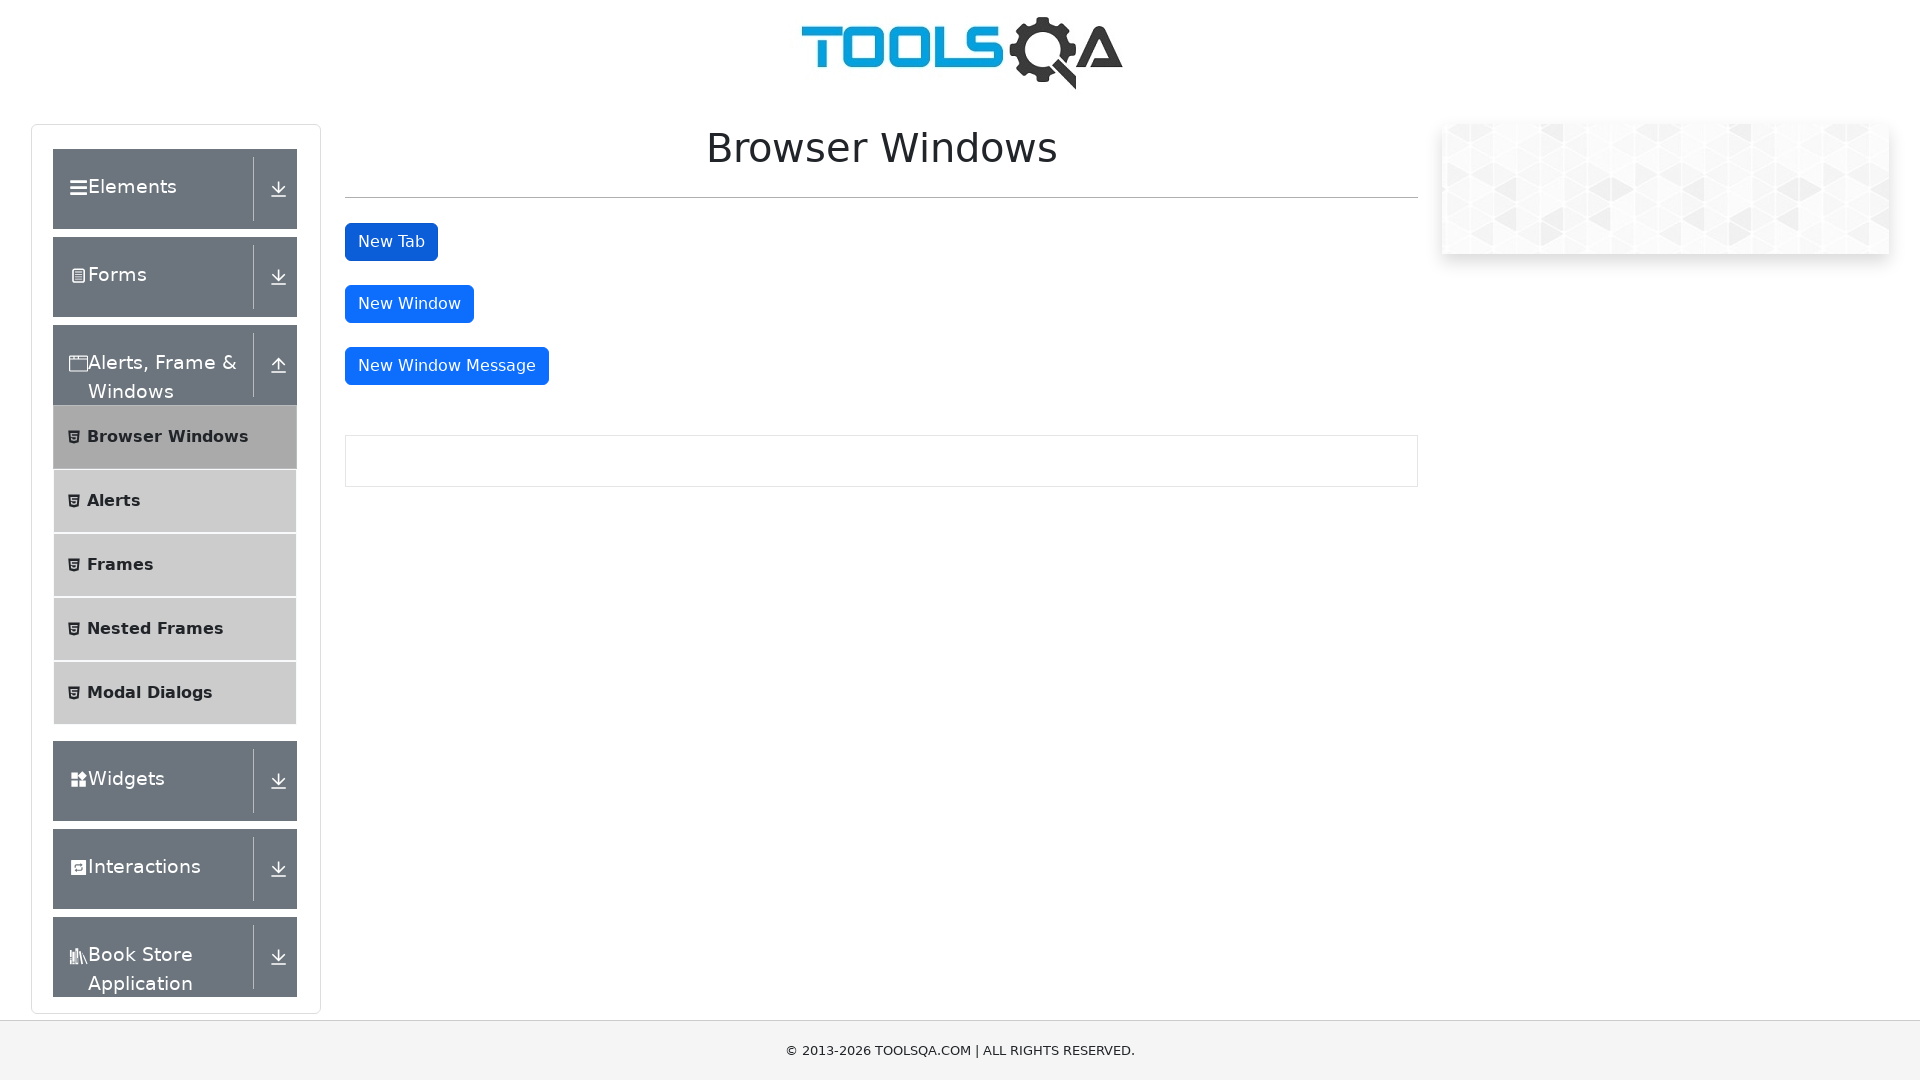

Clicked 'New Window' button at (409, 304) on #windowButton
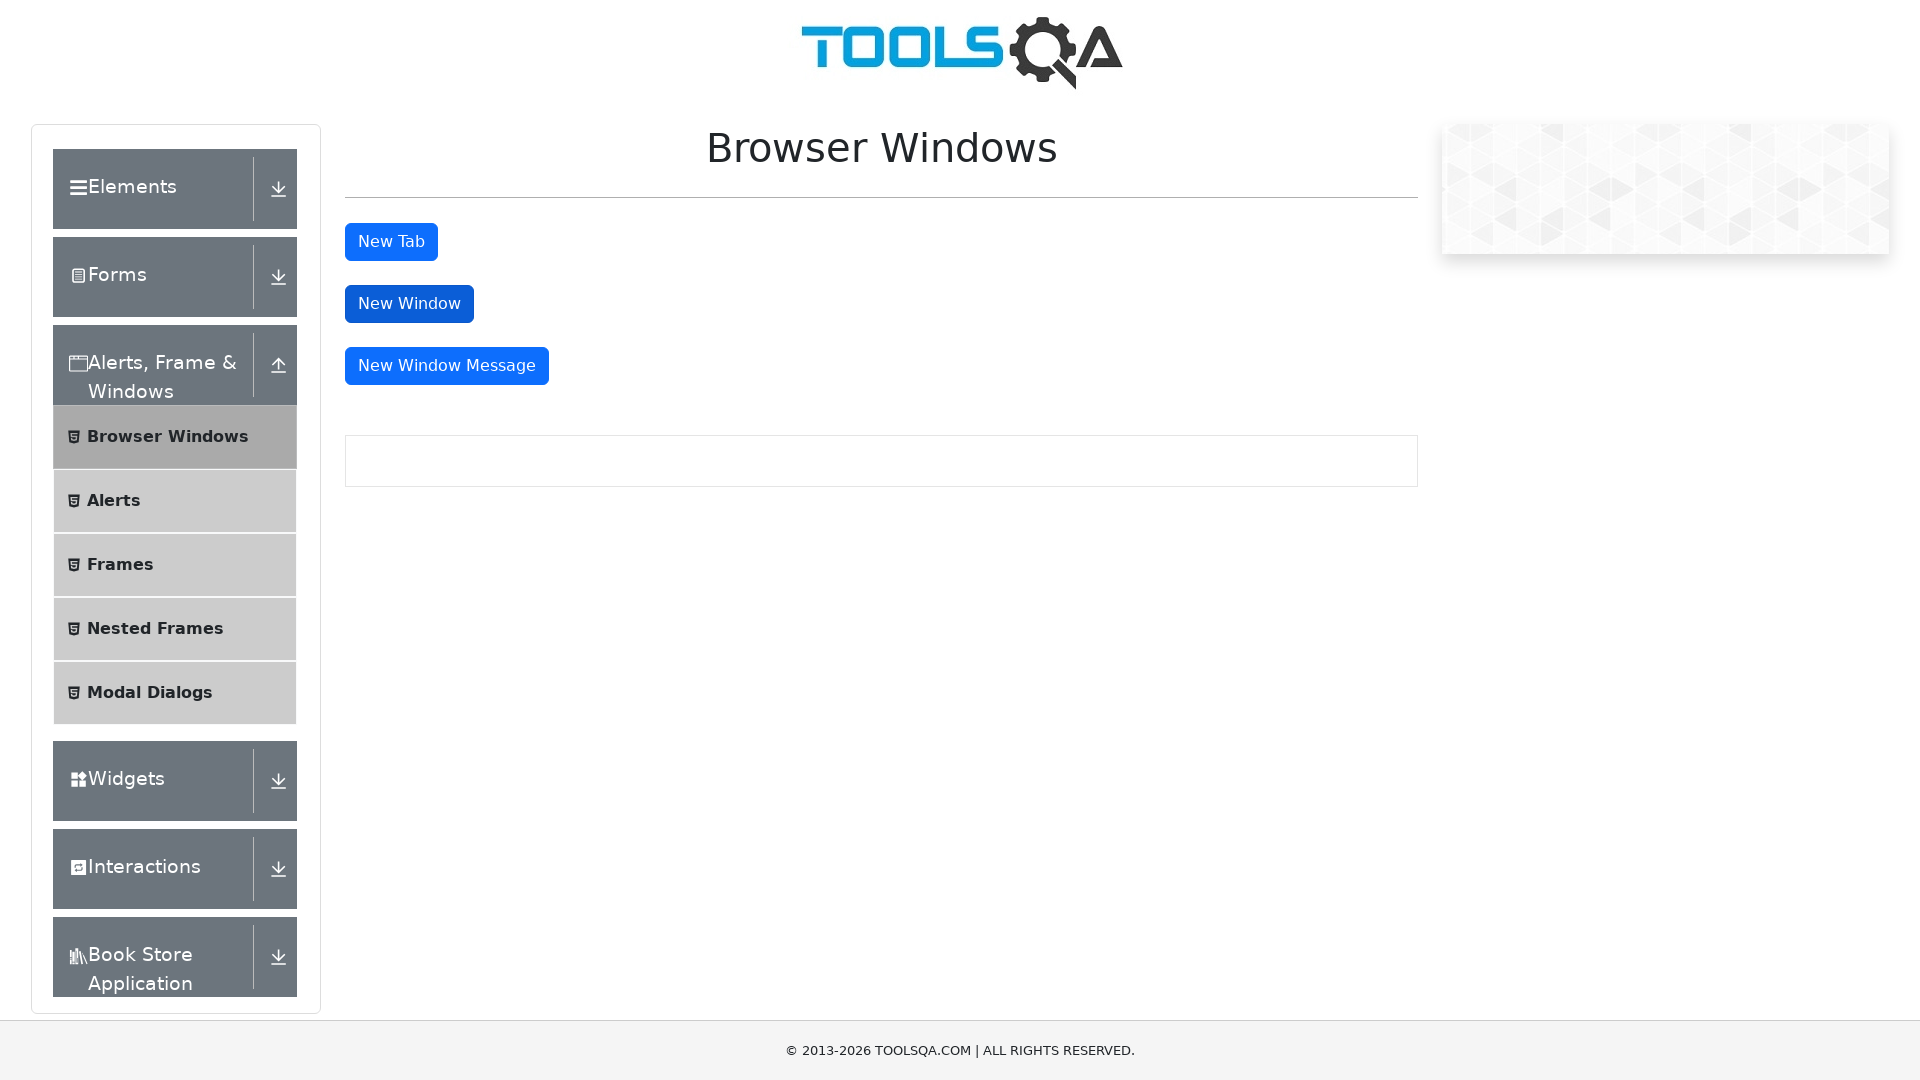

New window opened and loaded
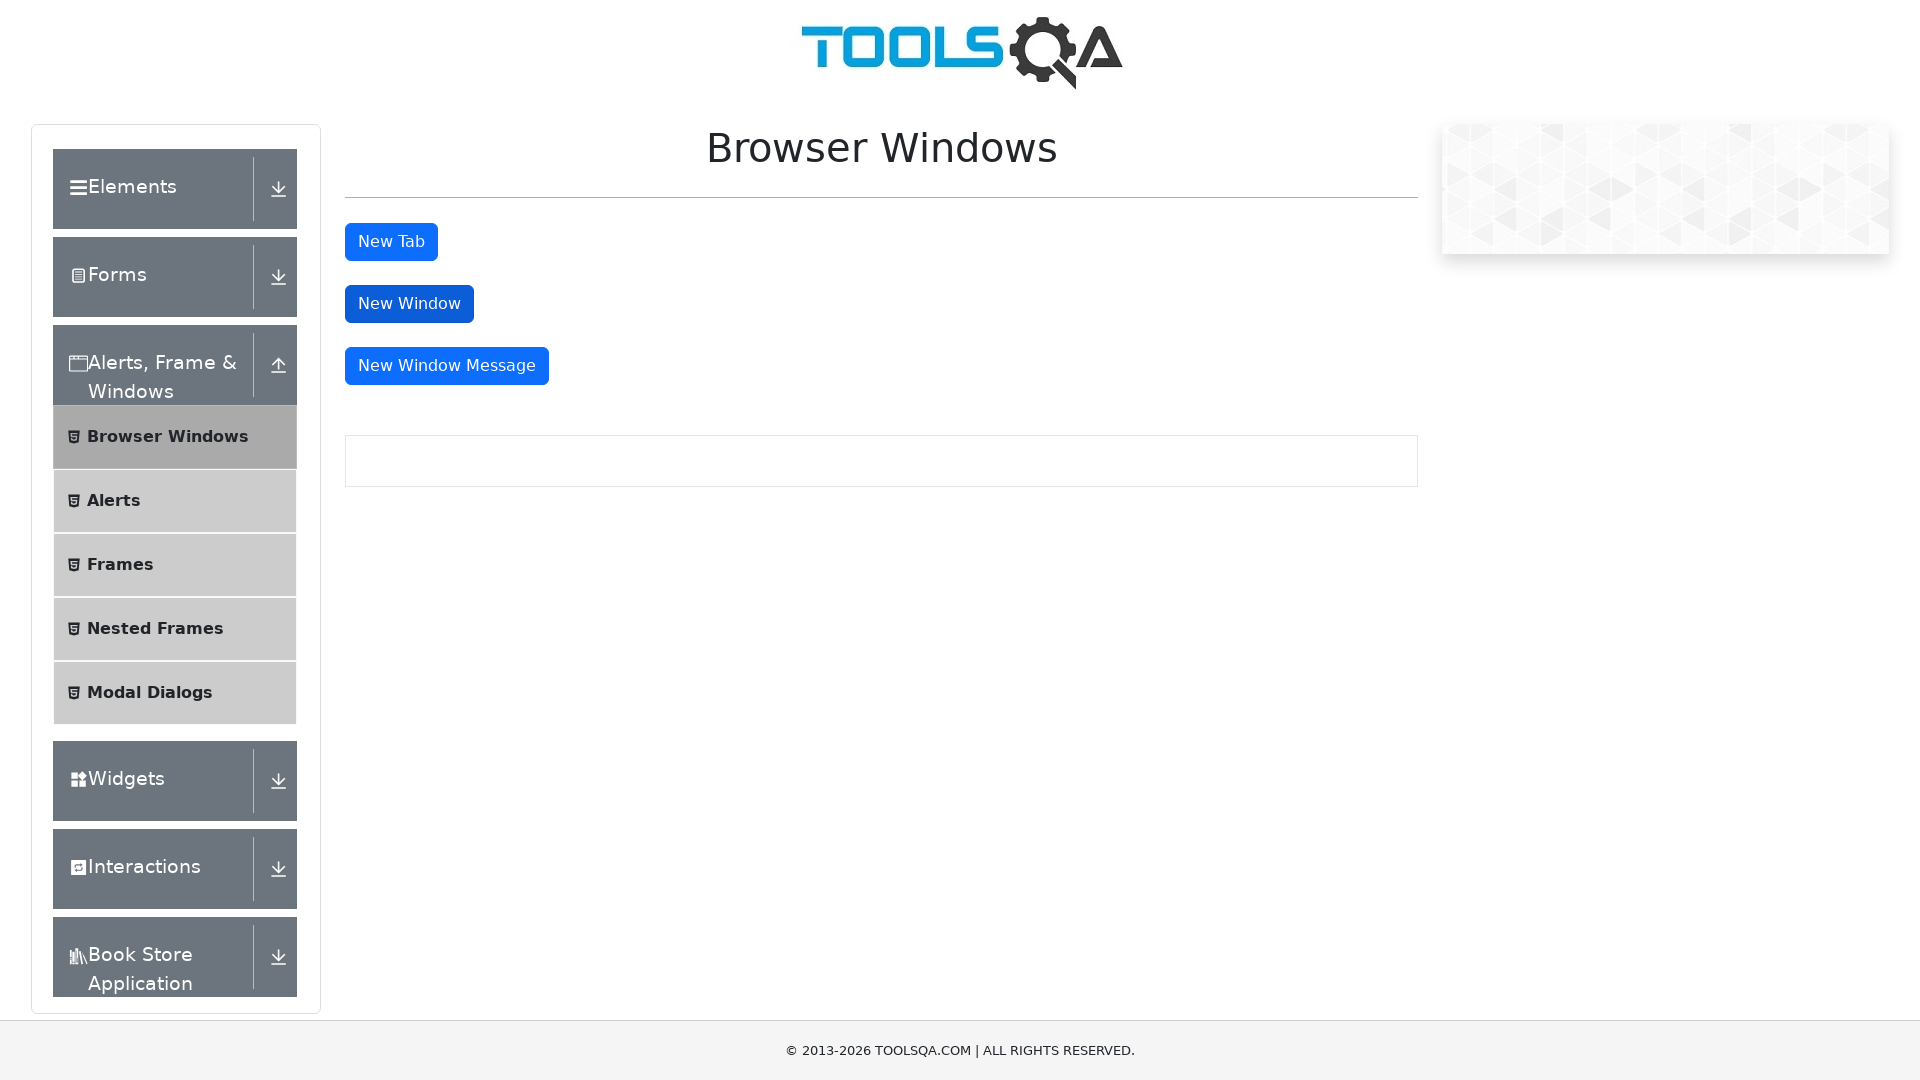

Closed the new window
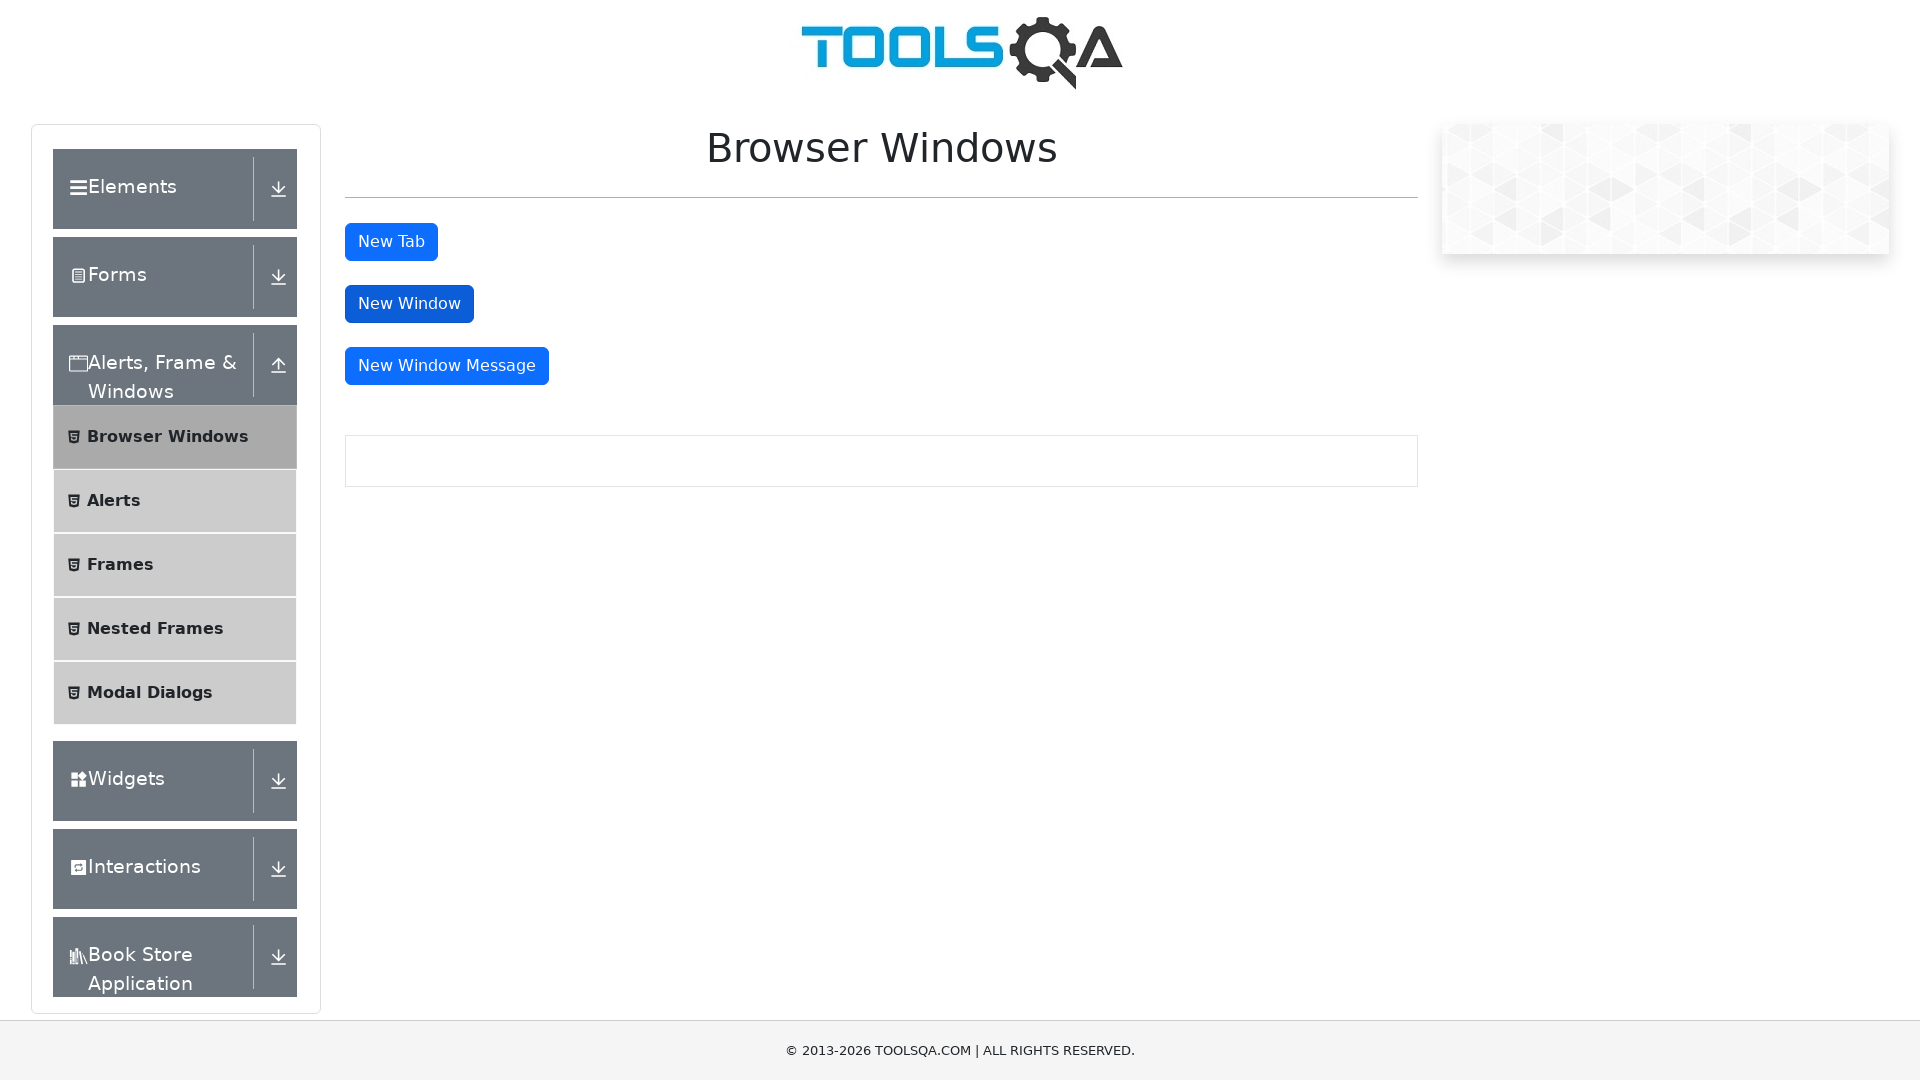

Clicked 'New Window Message' button at (447, 366) on #messageWindowButton
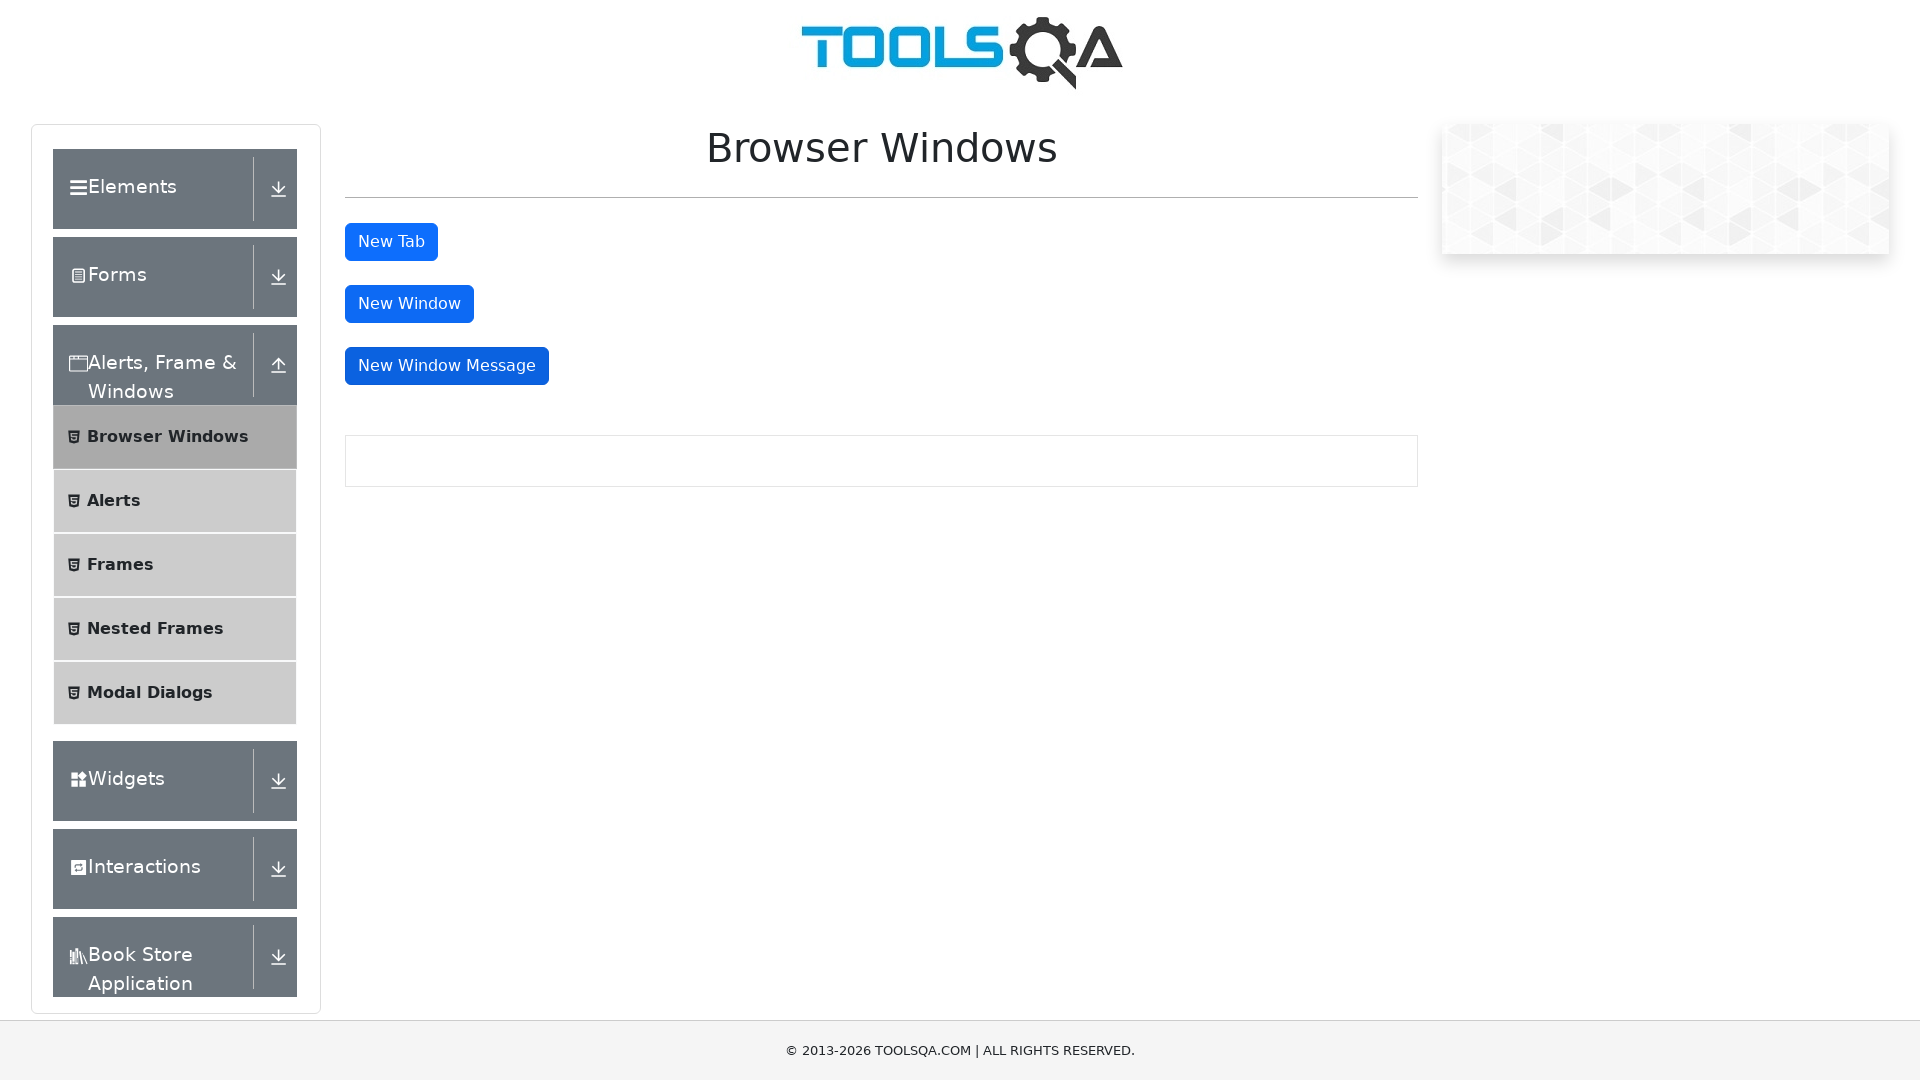

Message window opened and loaded
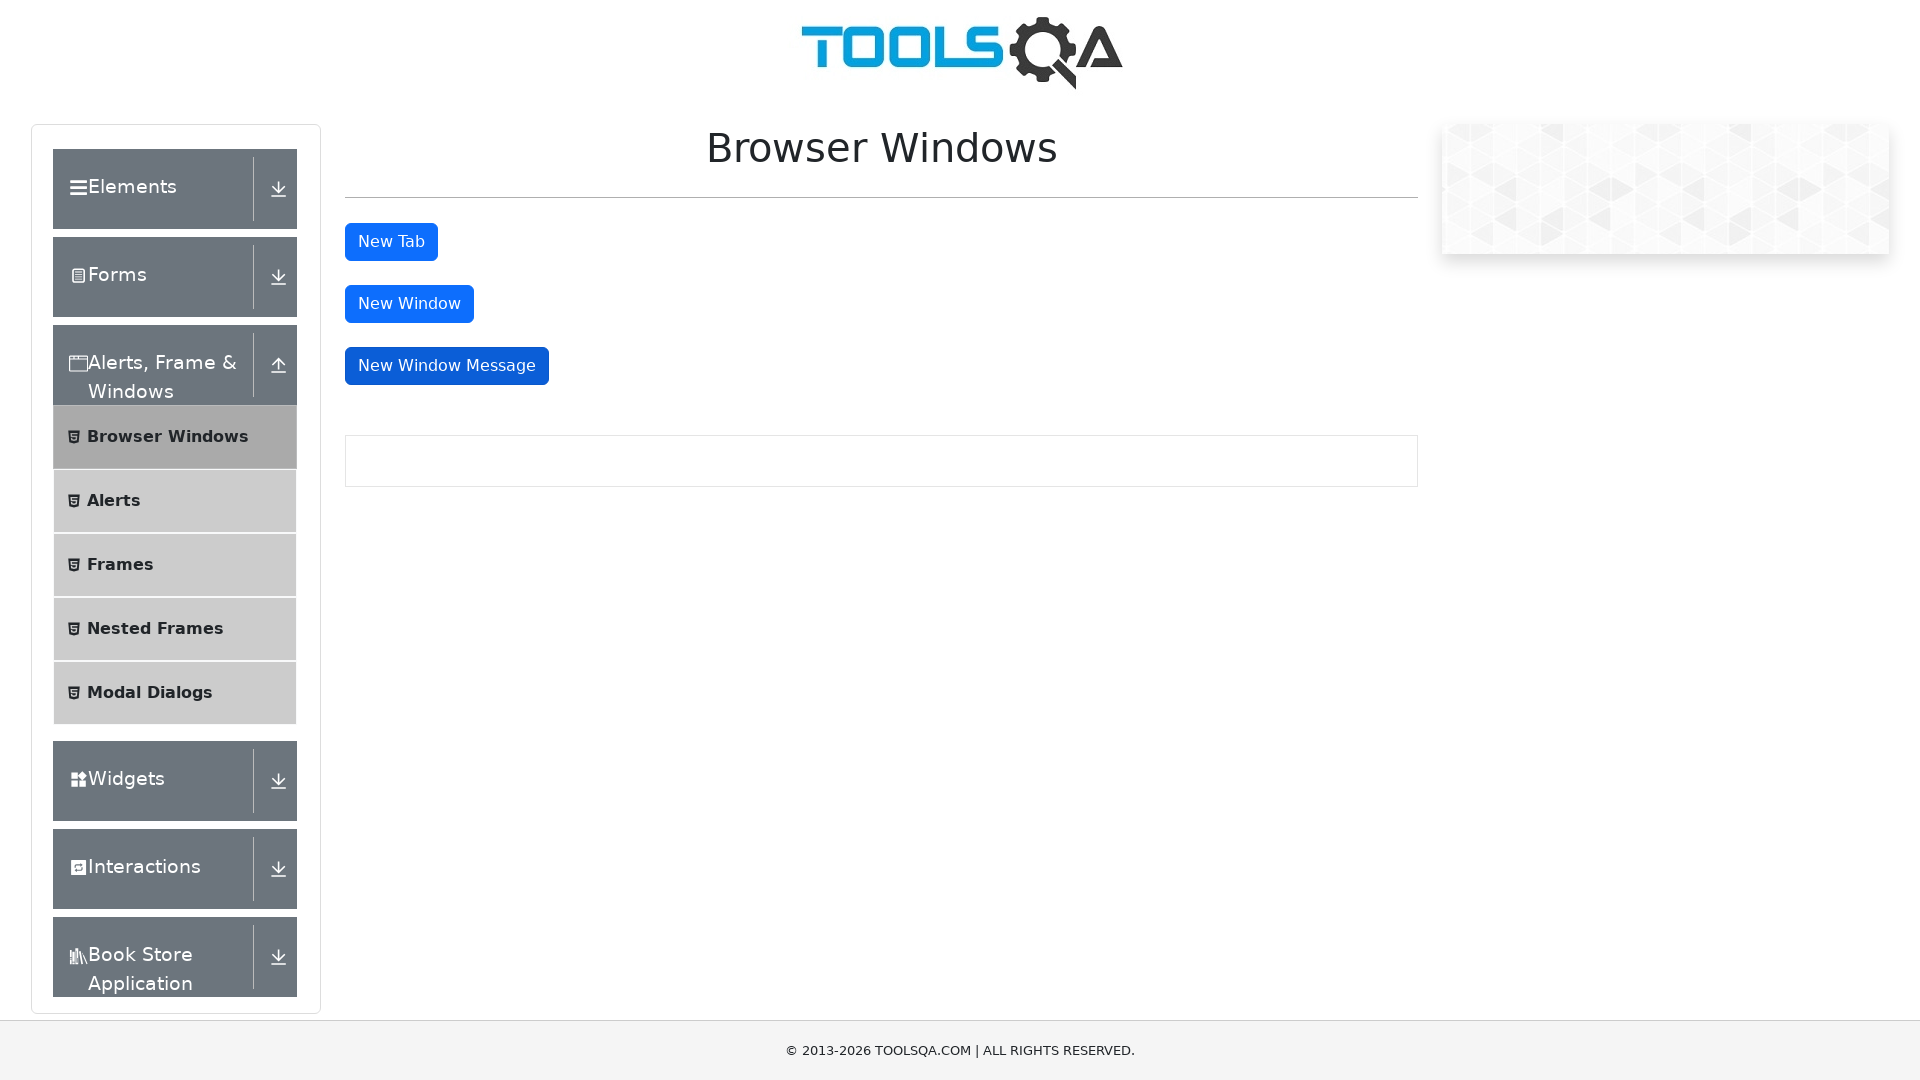

Verified body element exists in message window
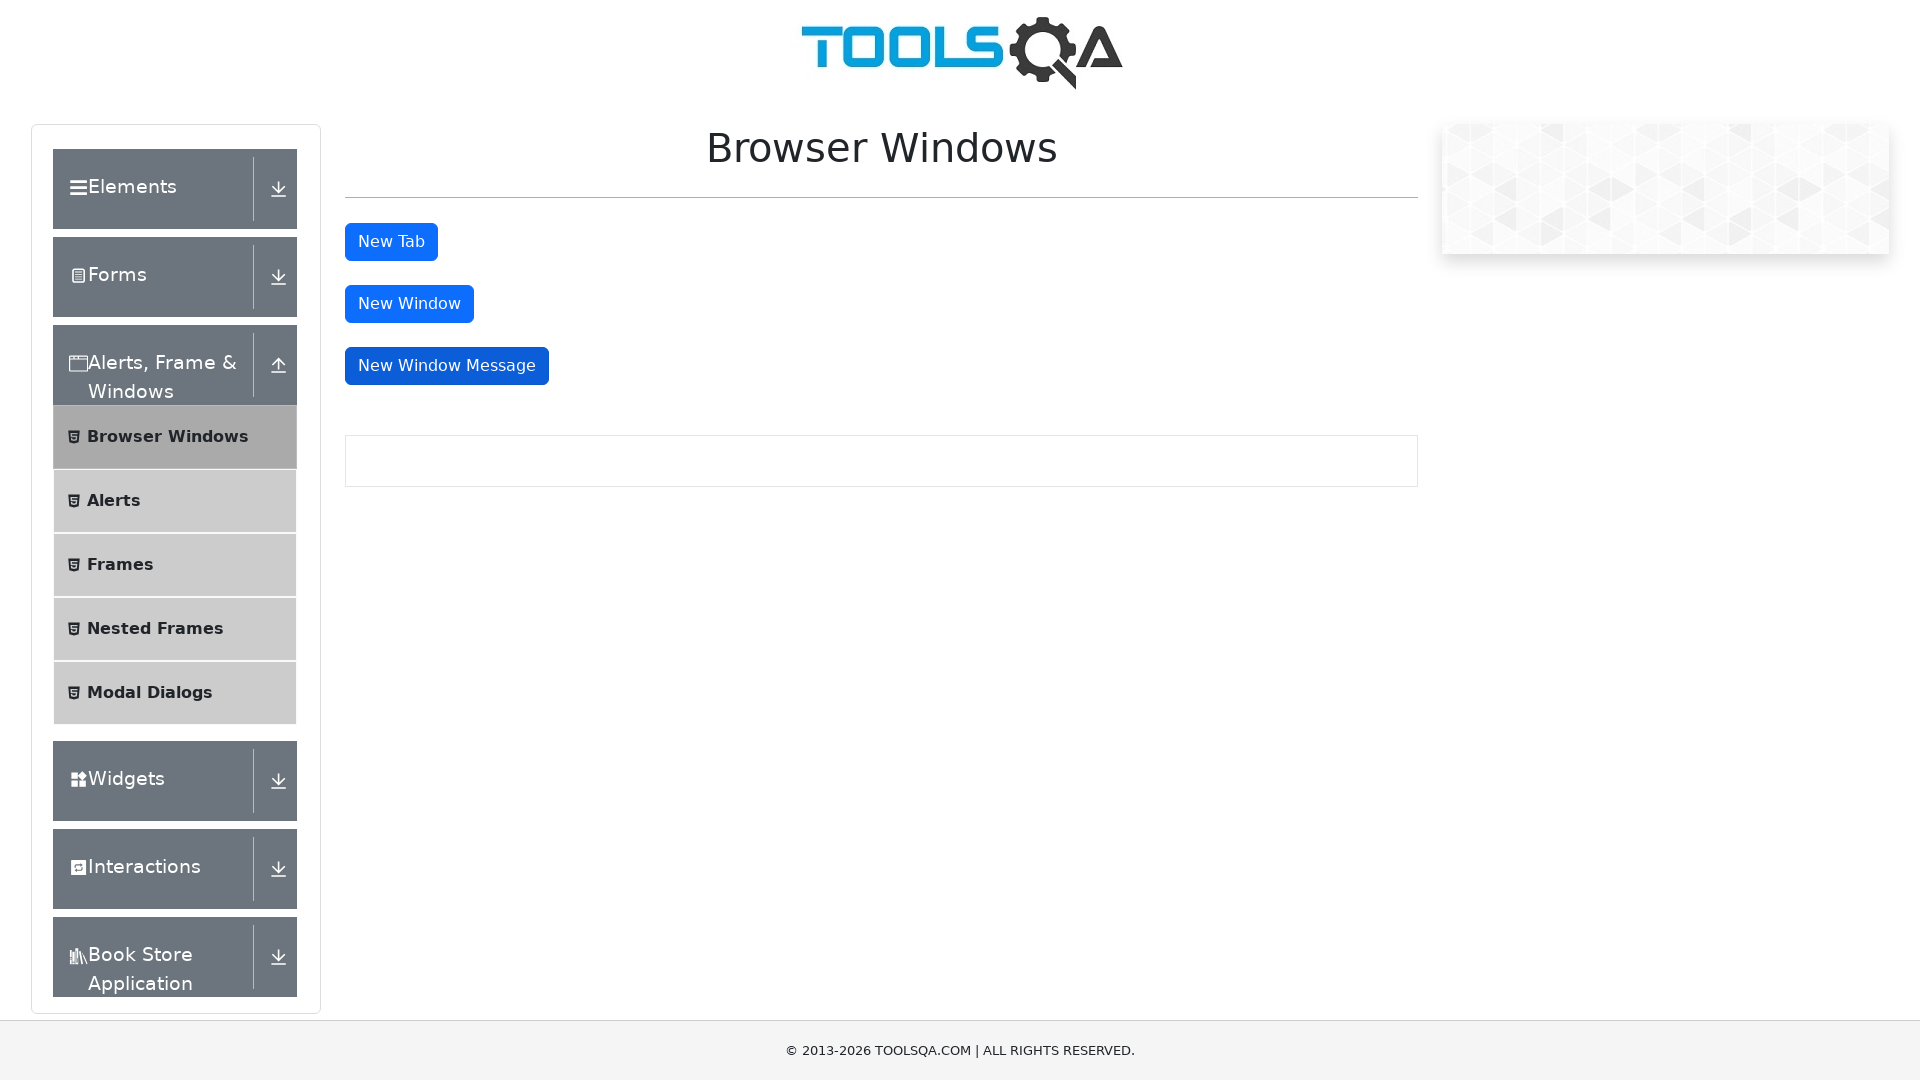

Closed the message window
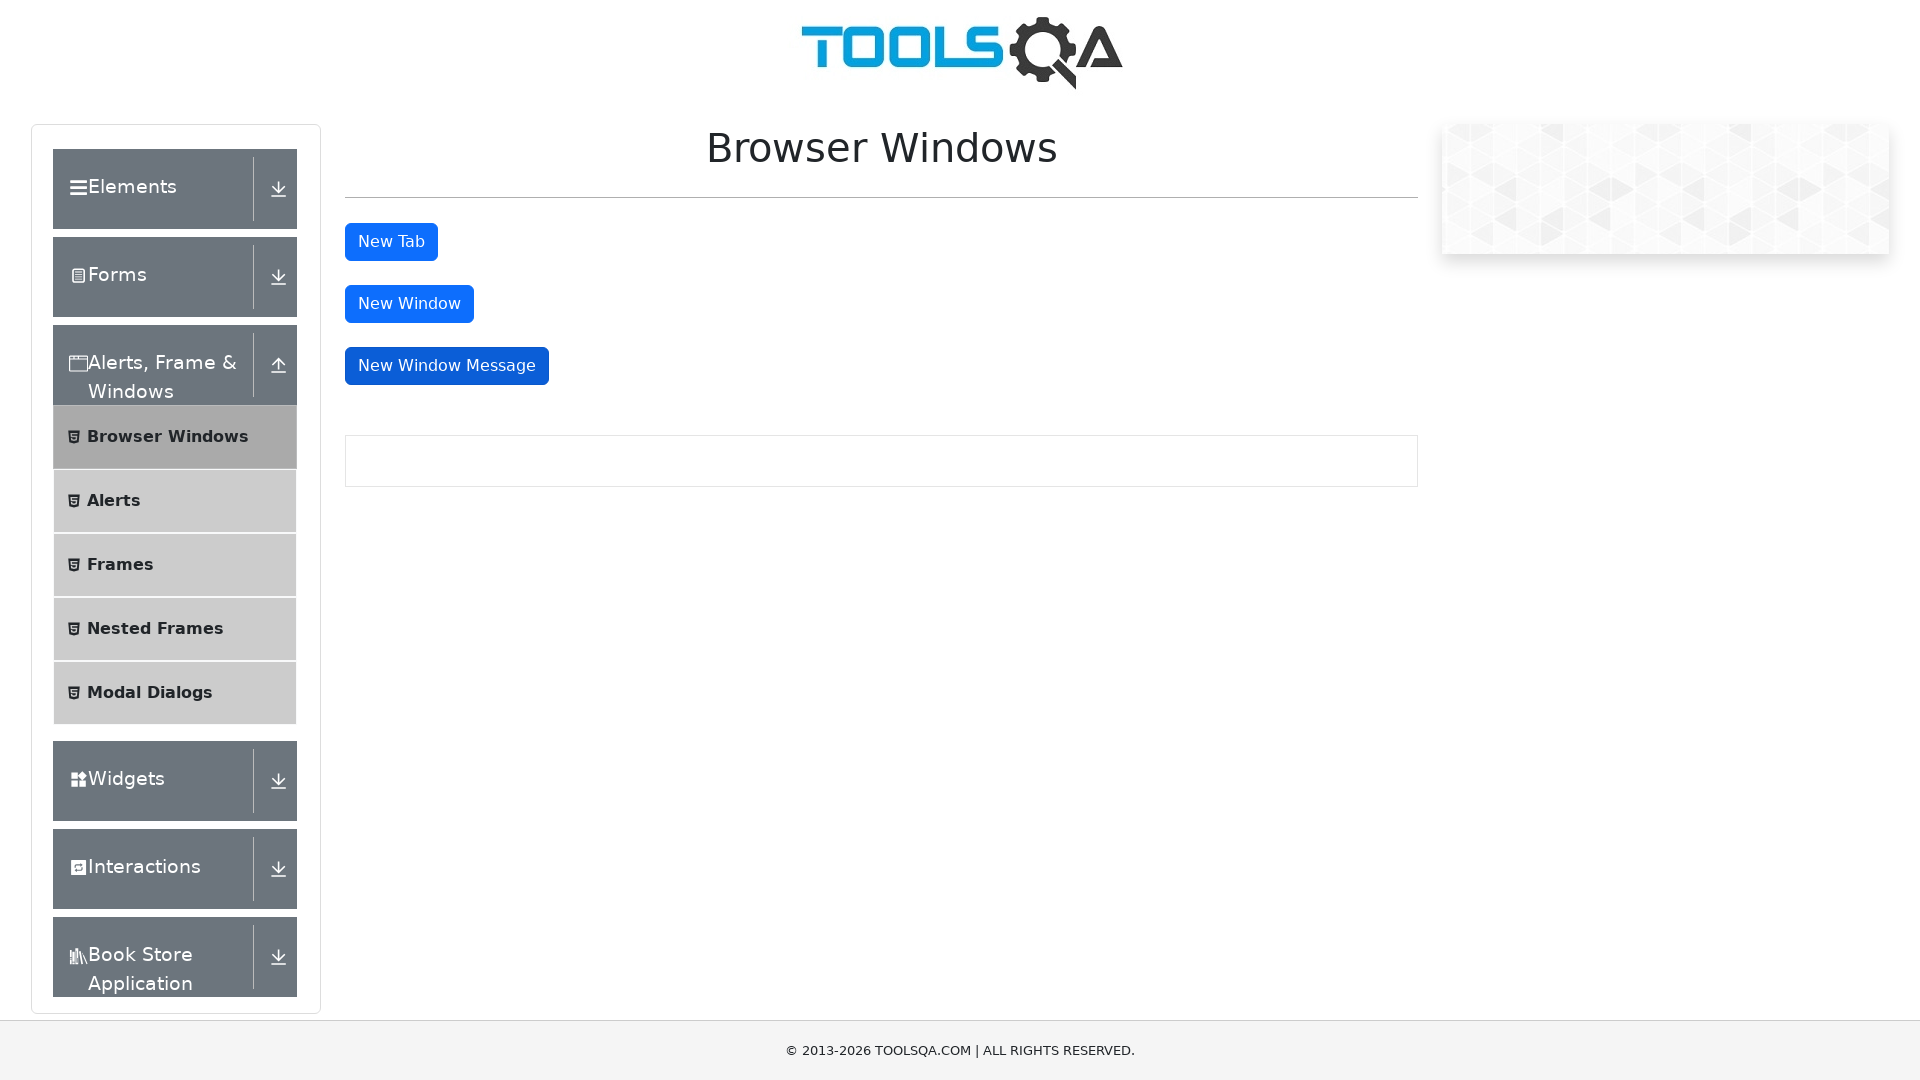

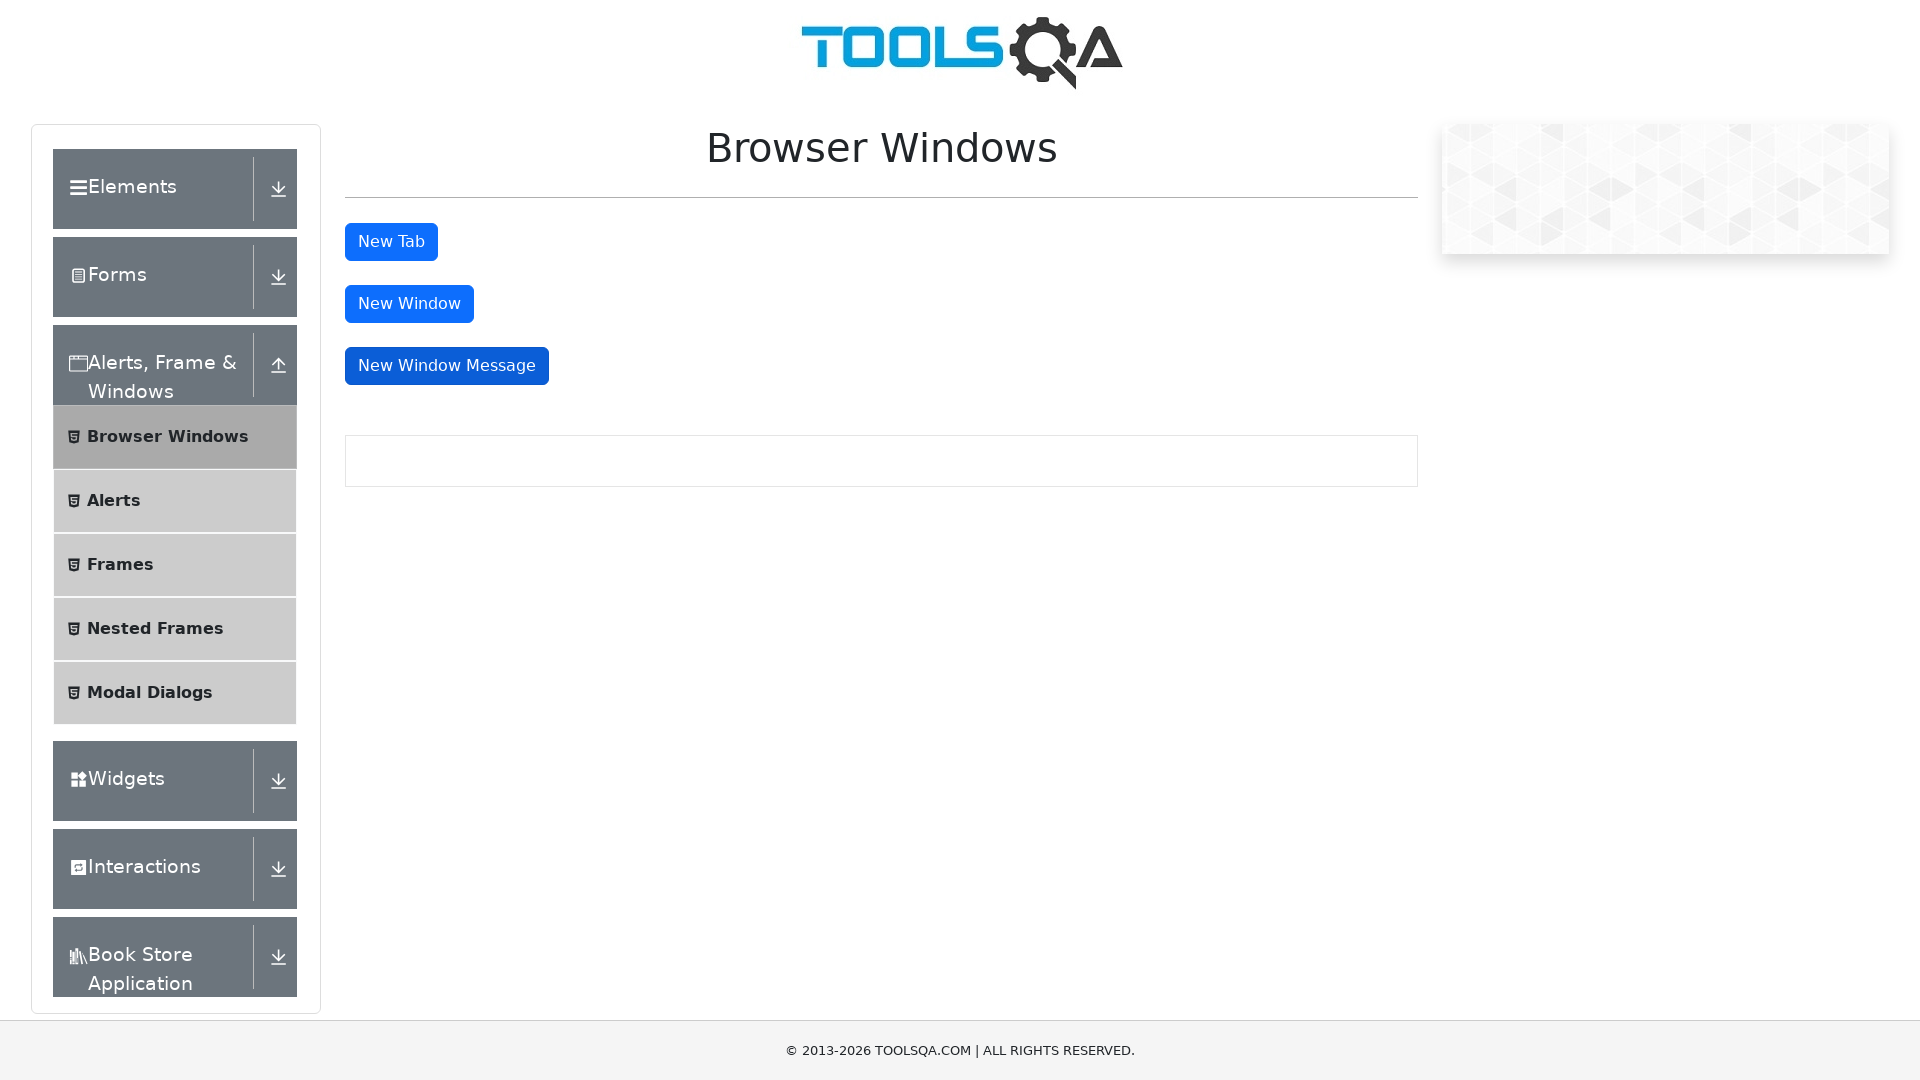